Tests clicking the second checkbox on the checkboxes page to toggle its state

Starting URL: http://the-internet.herokuapp.com/checkboxes

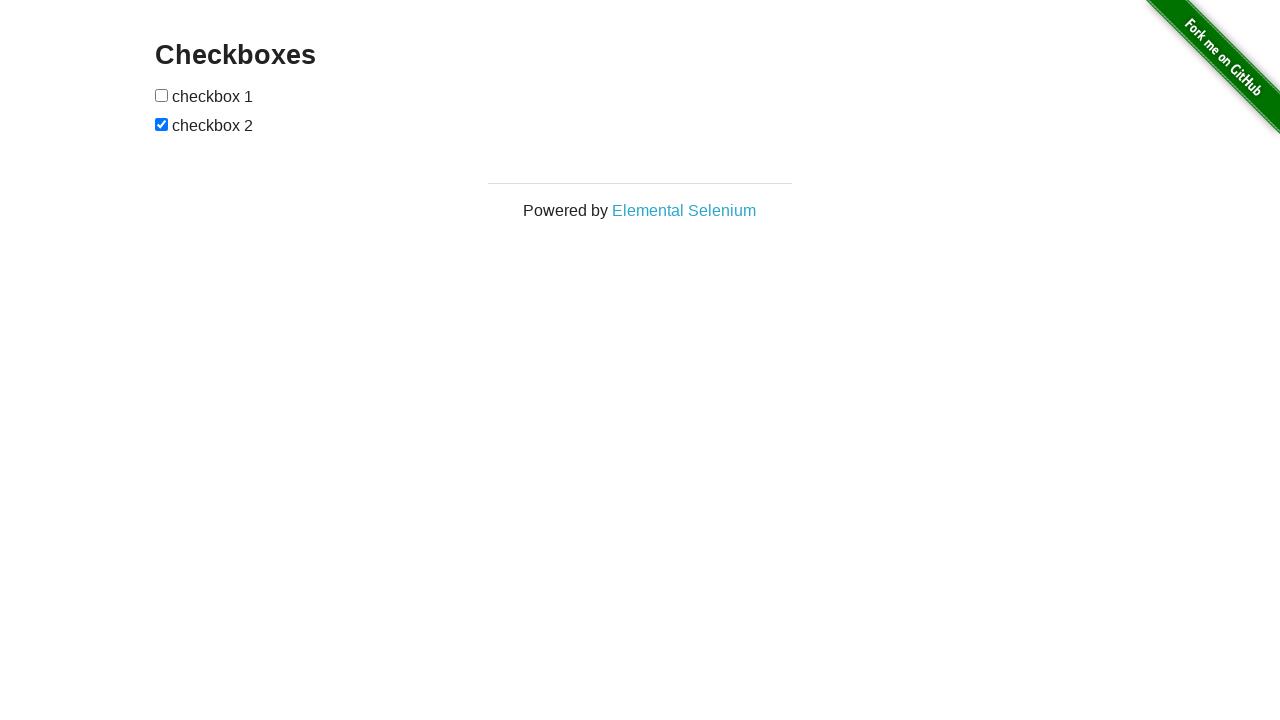

Navigated to checkboxes page
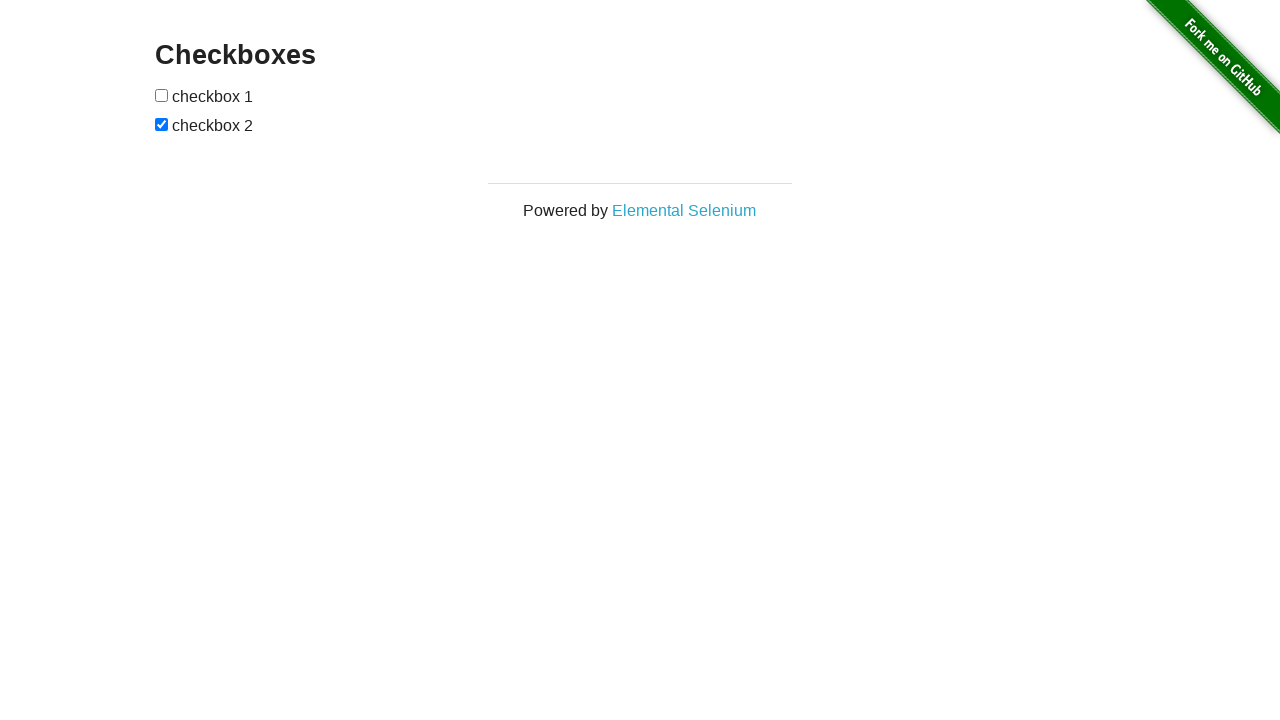

Clicked the second checkbox to toggle its state at (162, 124) on #checkboxes input[type=checkbox]:nth-of-type(2)
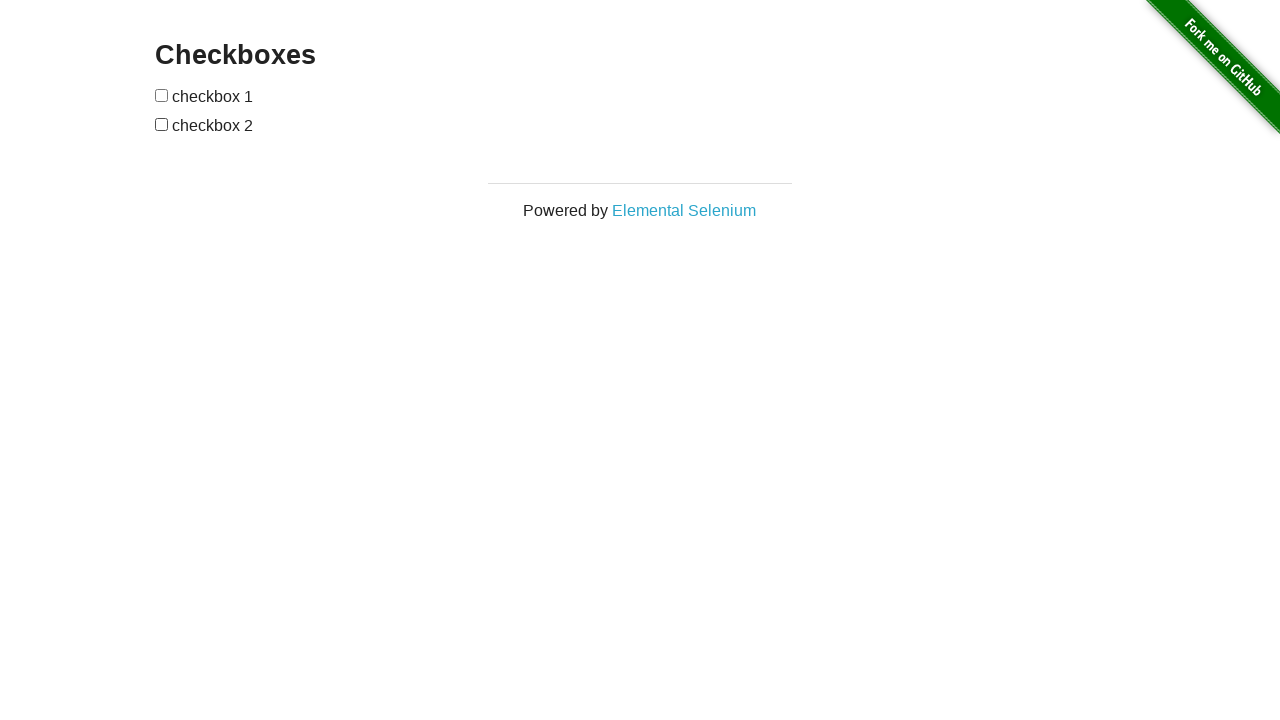

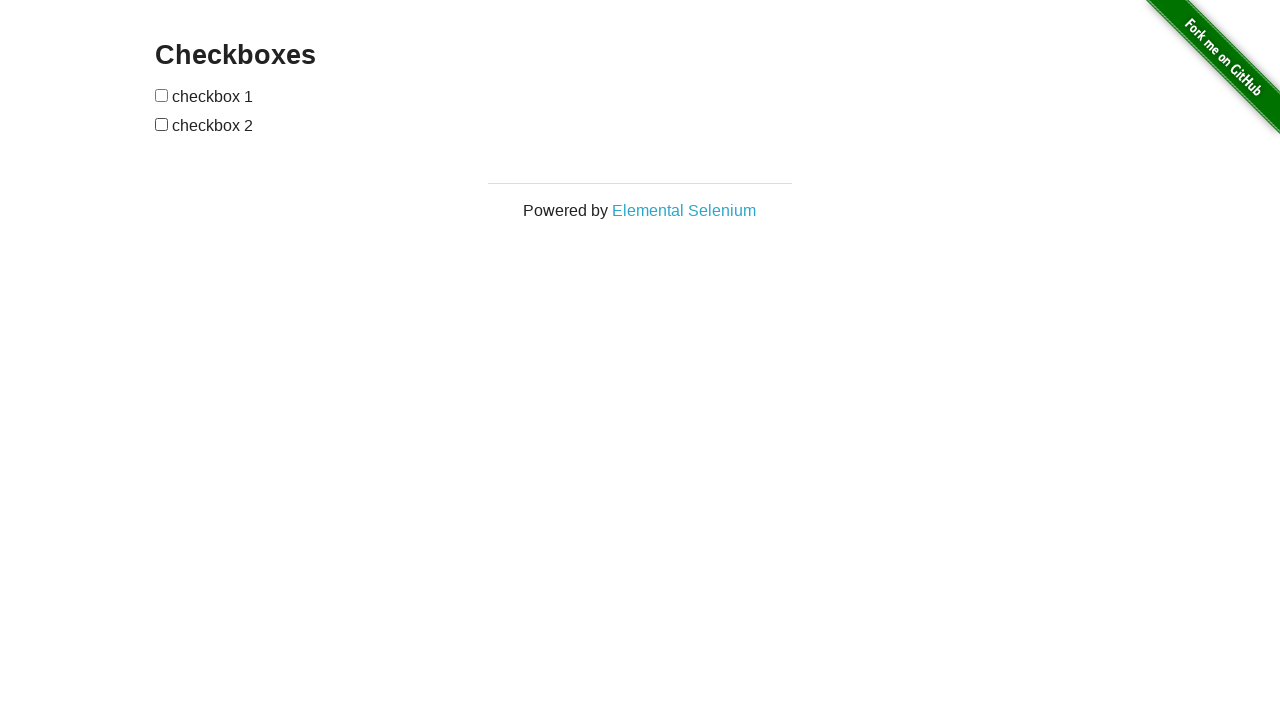